Tests sorting the "Email" column in ascending order by clicking the column header and verifying the email values are sorted alphabetically

Starting URL: http://the-internet.herokuapp.com/tables

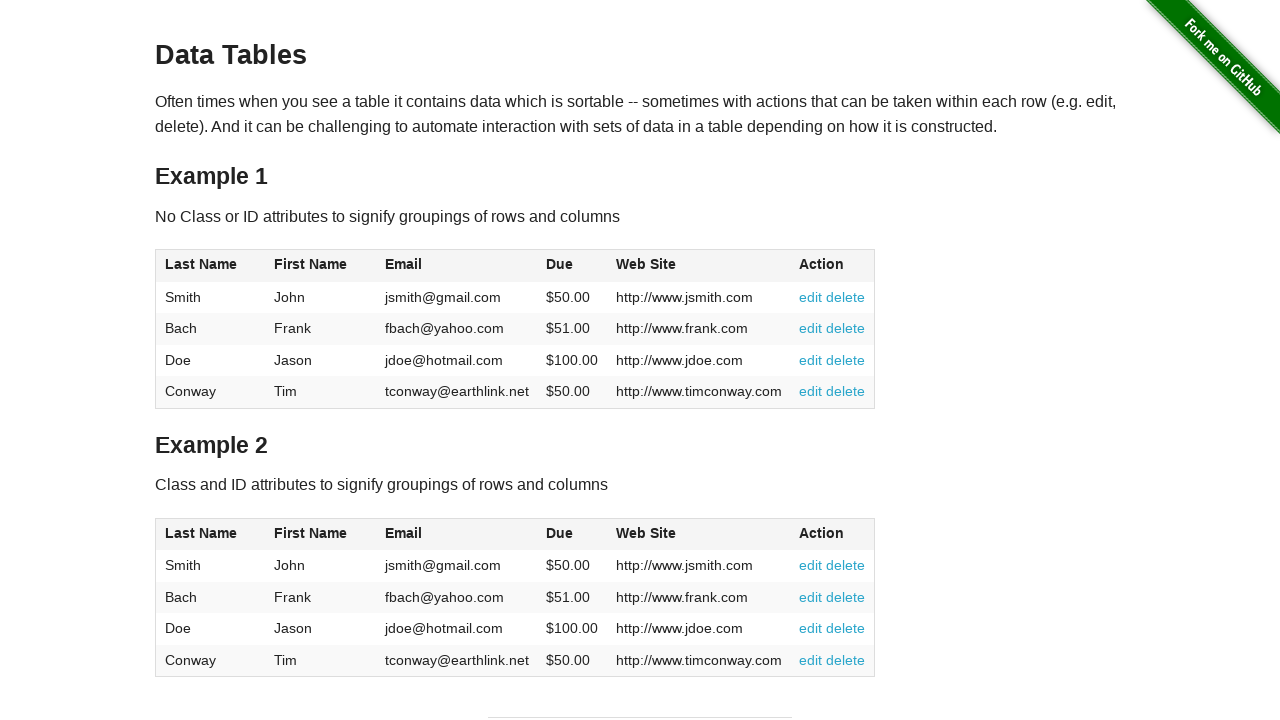

Clicked Email column header to sort ascending at (457, 266) on #table1 thead tr th:nth-of-type(3)
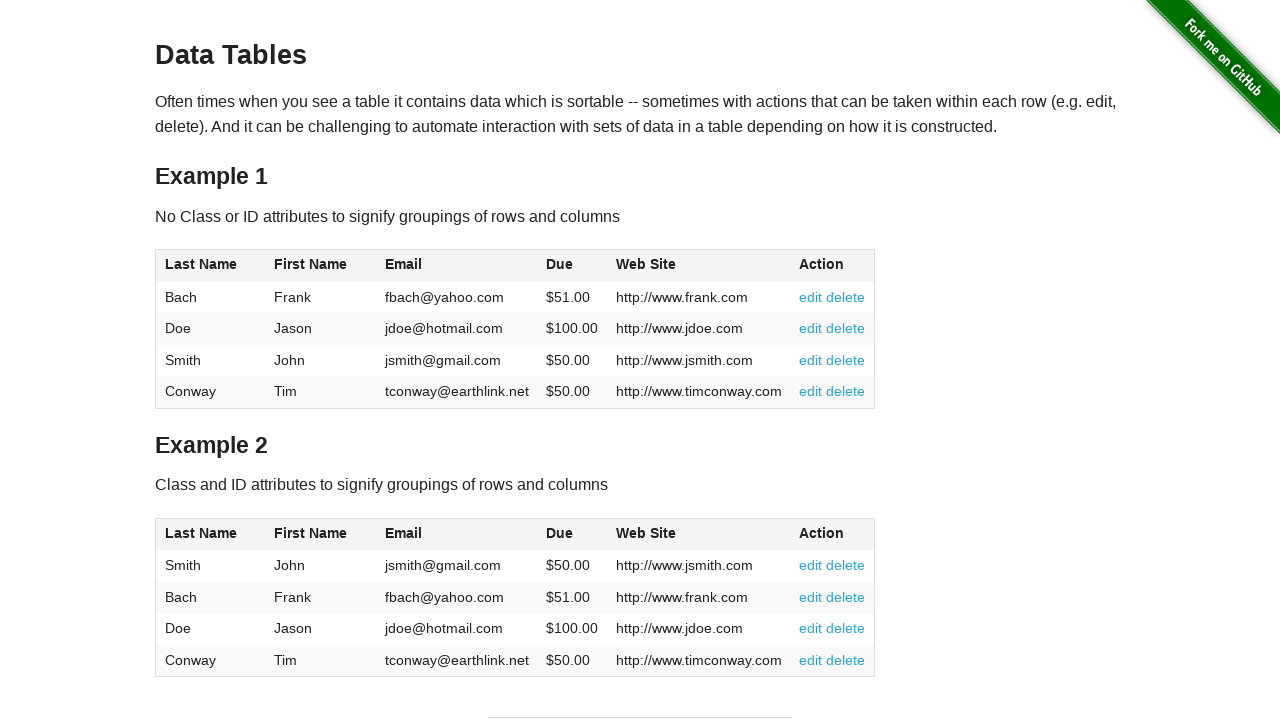

Email column cells loaded in table
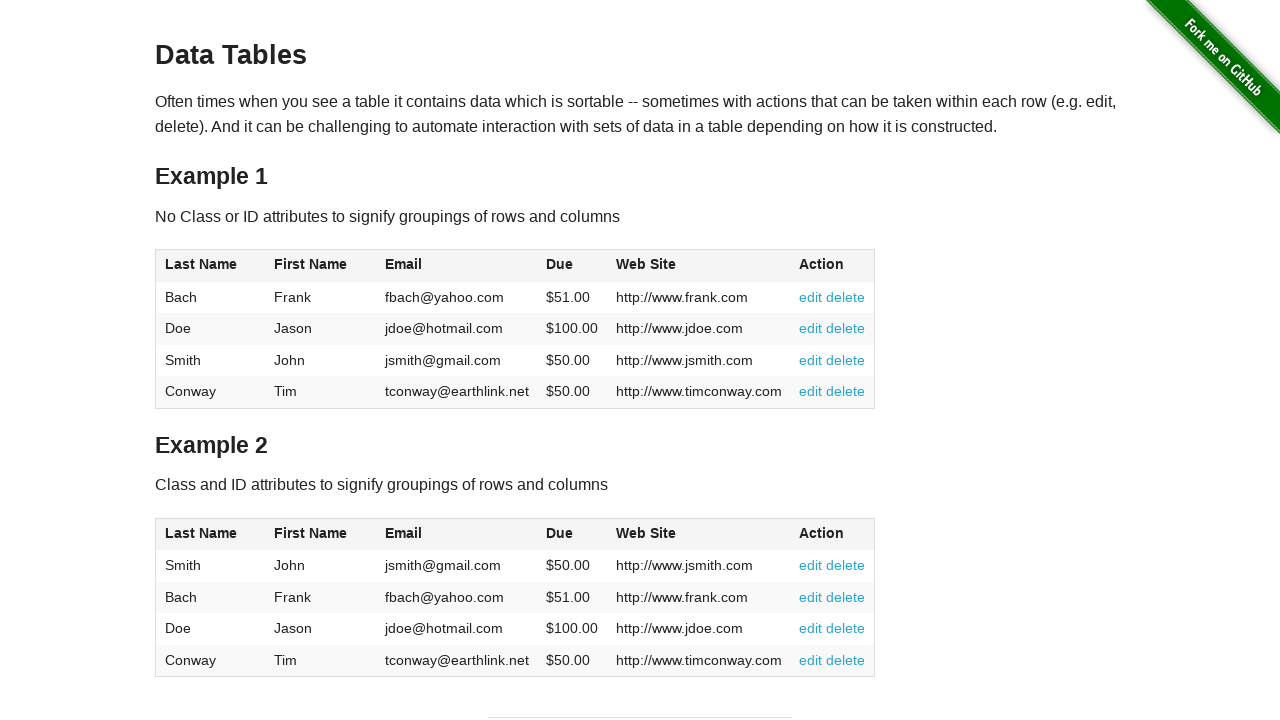

Retrieved all email values from table cells
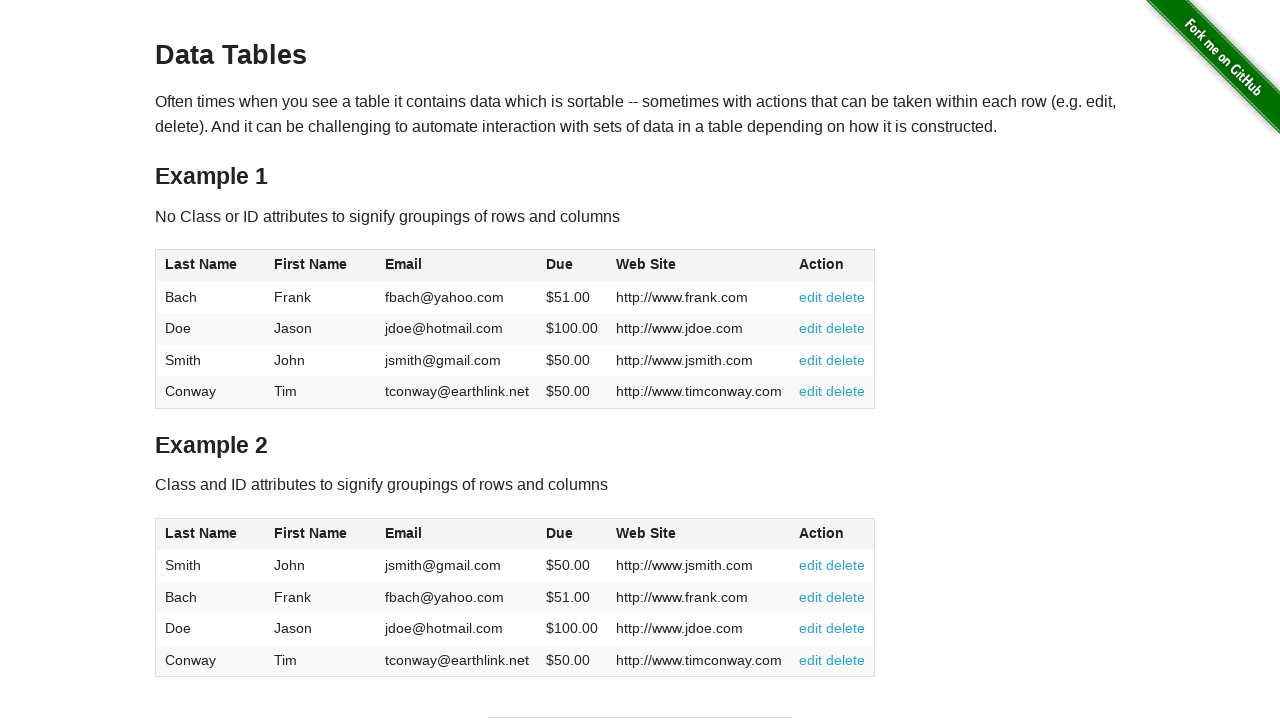

Extracted 4 email values from table
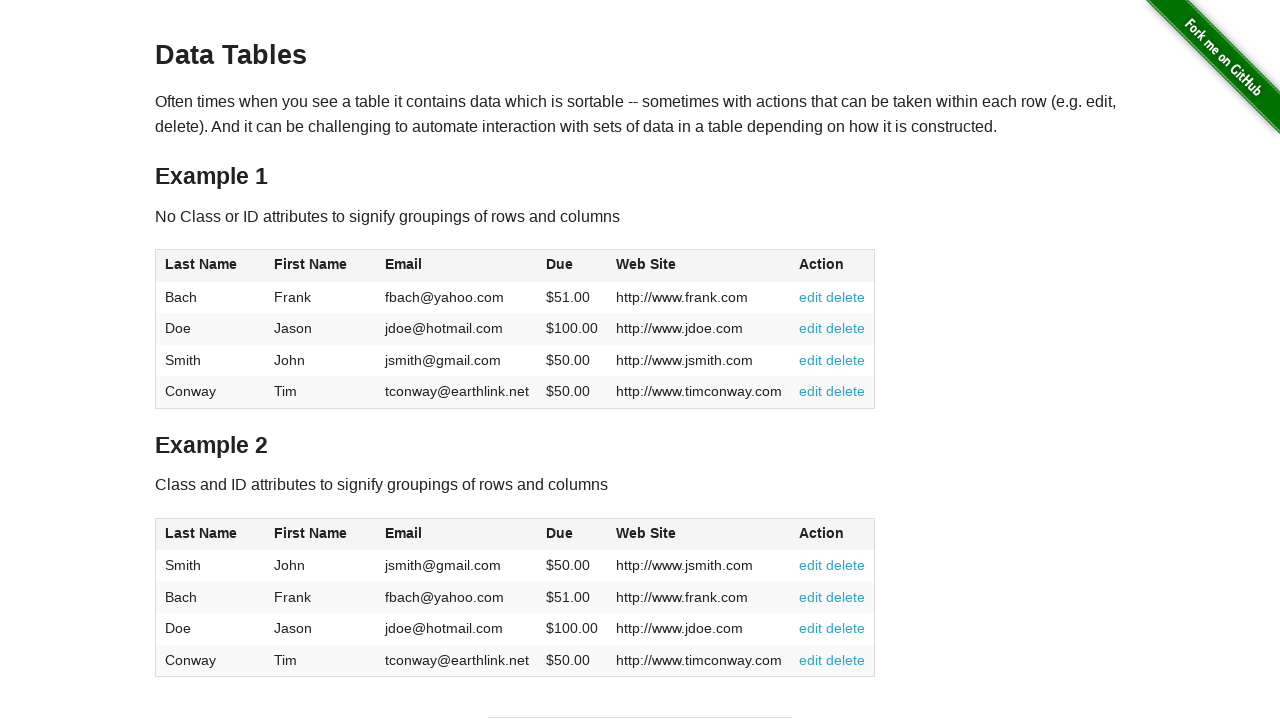

Verified 'fbach@yahoo.com' <= 'jdoe@hotmail.com' in ascending order
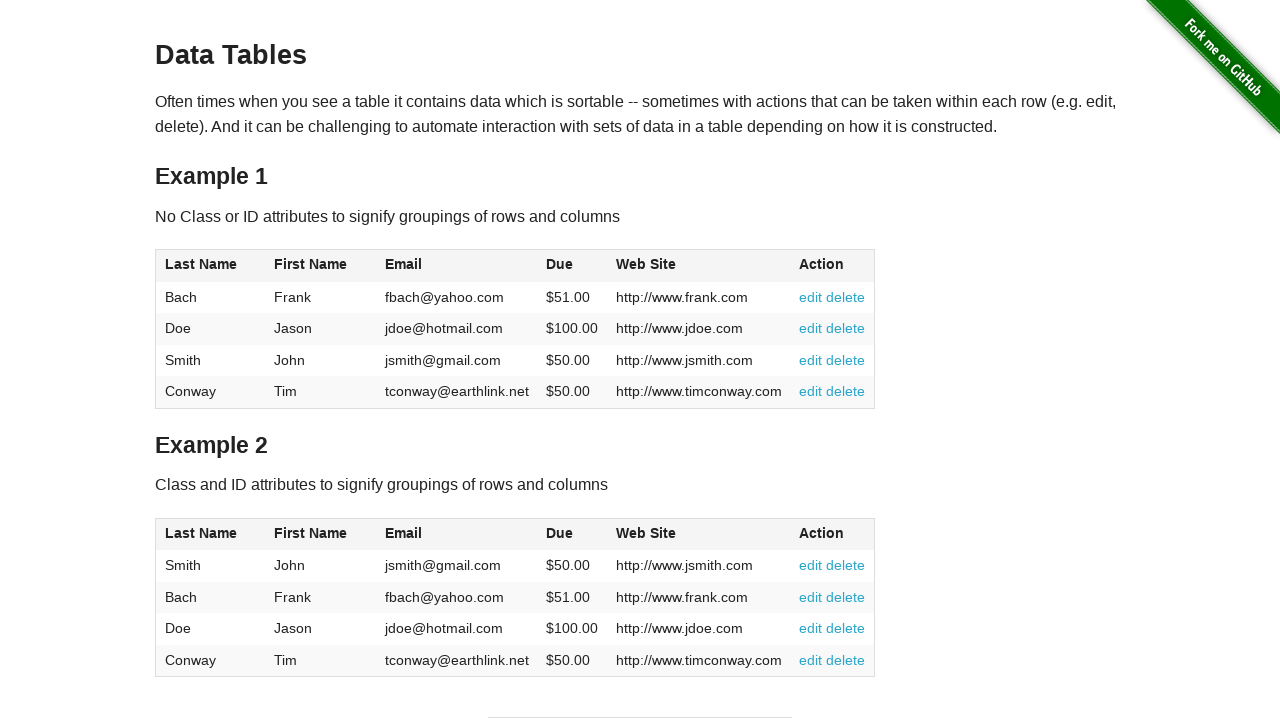

Verified 'jdoe@hotmail.com' <= 'jsmith@gmail.com' in ascending order
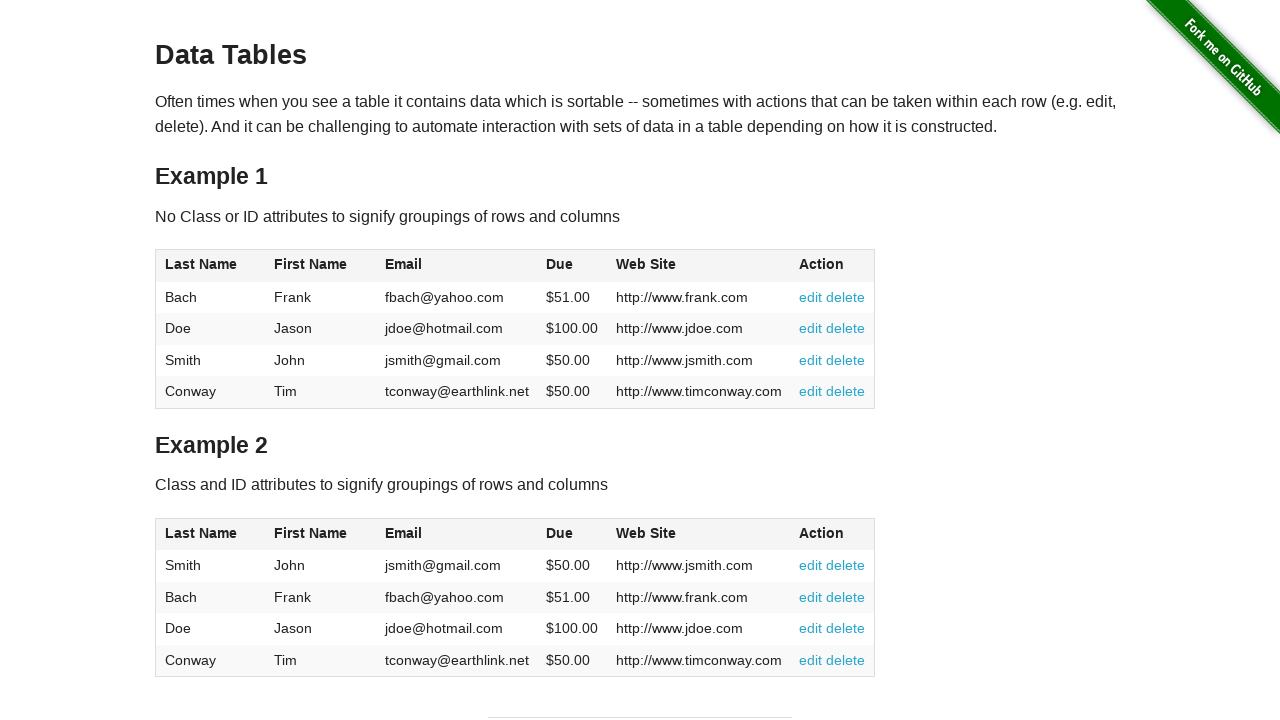

Verified 'jsmith@gmail.com' <= 'tconway@earthlink.net' in ascending order
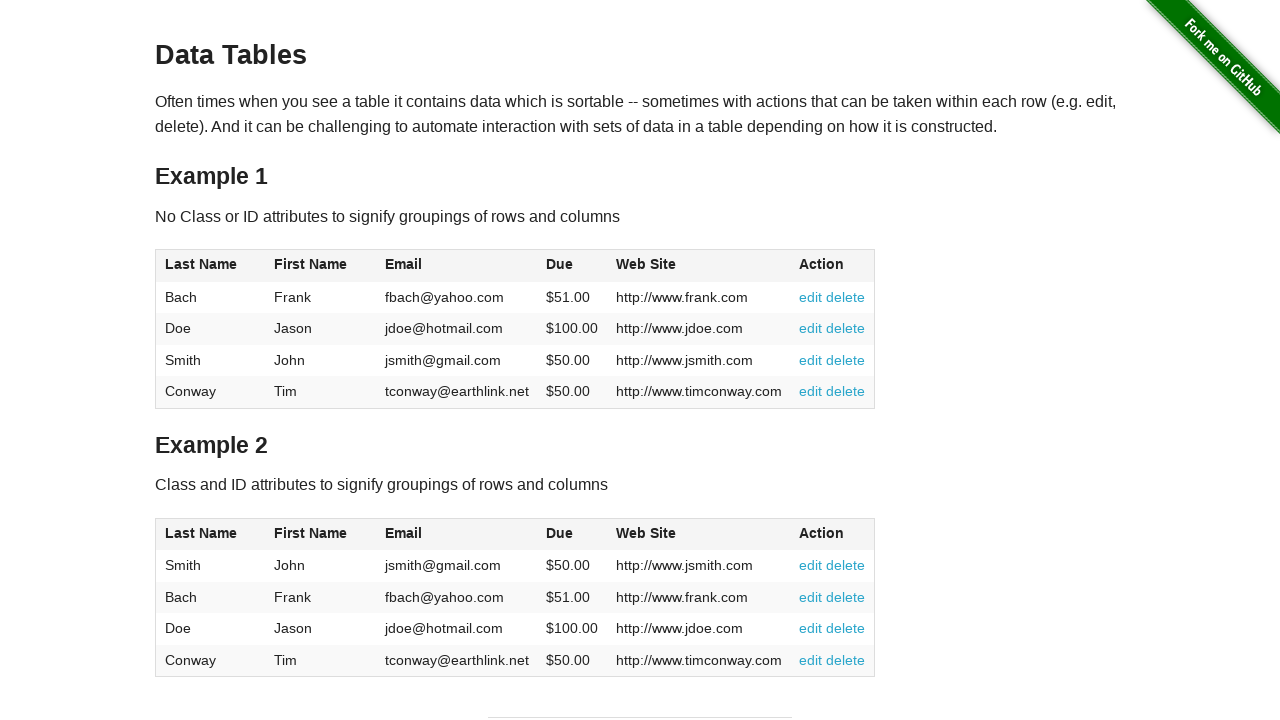

All email values verified to be sorted in ascending alphabetical order
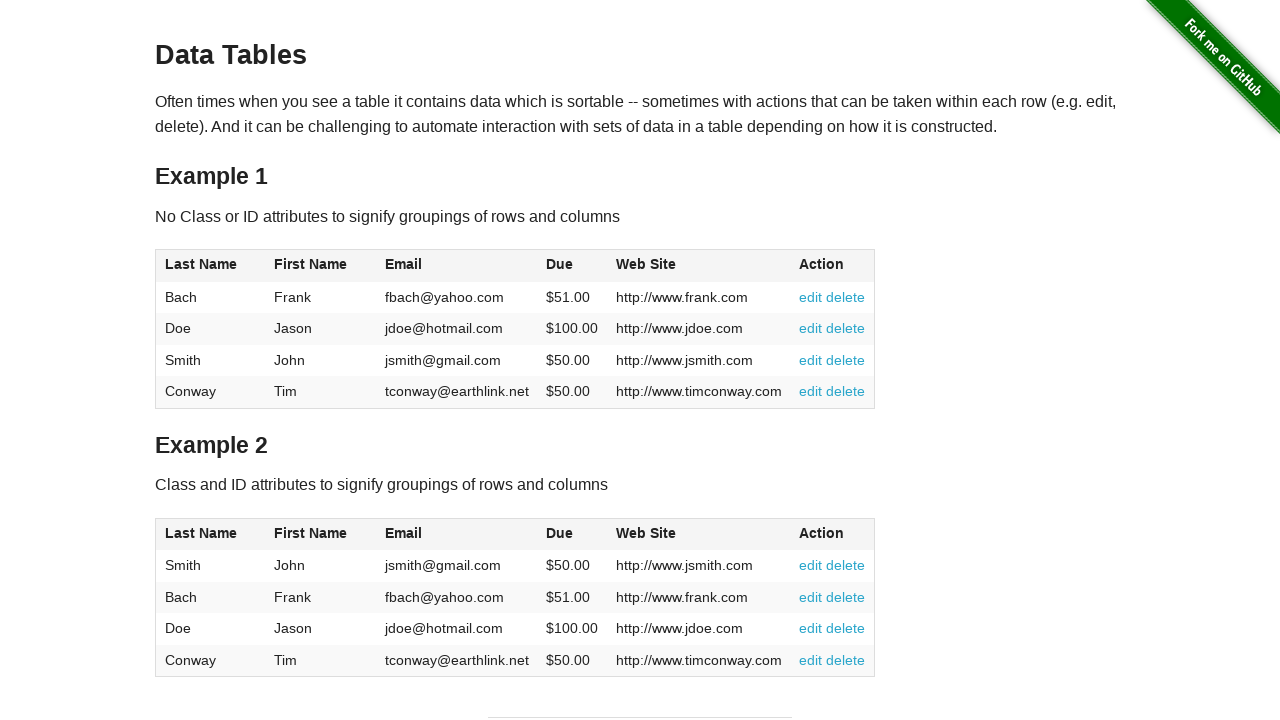

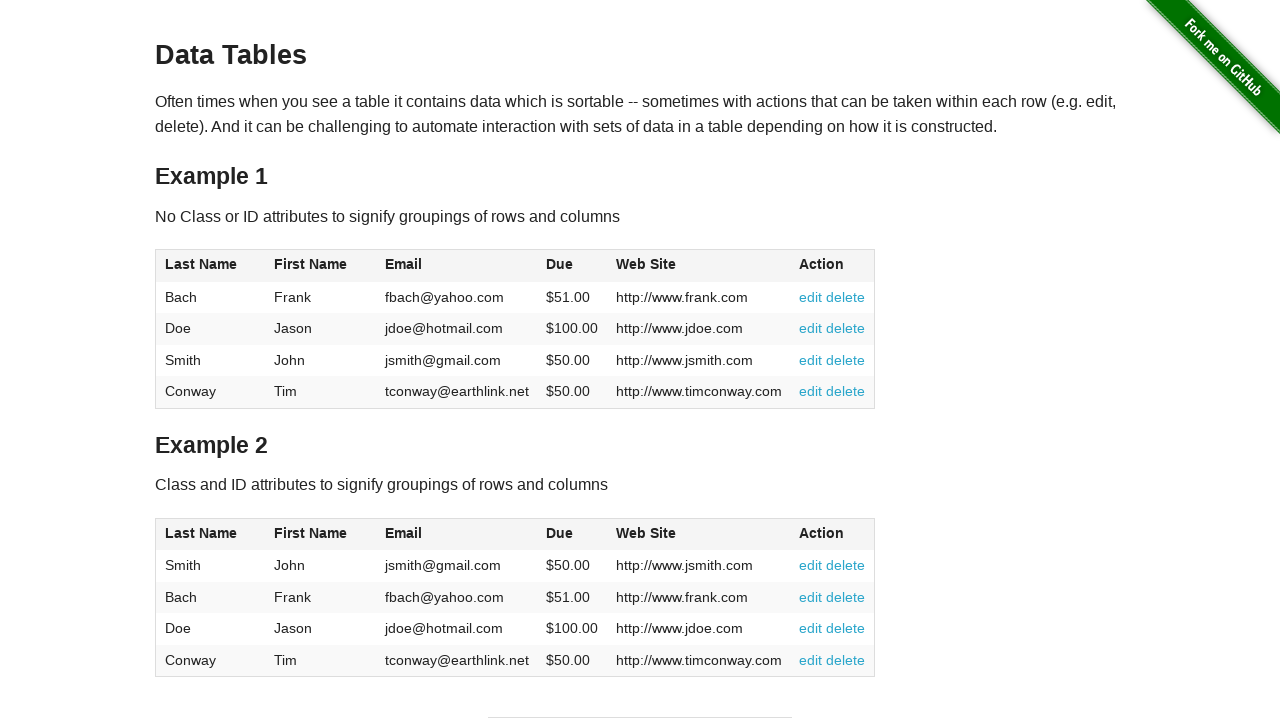